Tests dynamic controls by clicking the Enable button to enable a text field.

Starting URL: https://the-internet.herokuapp.com/dynamic_controls

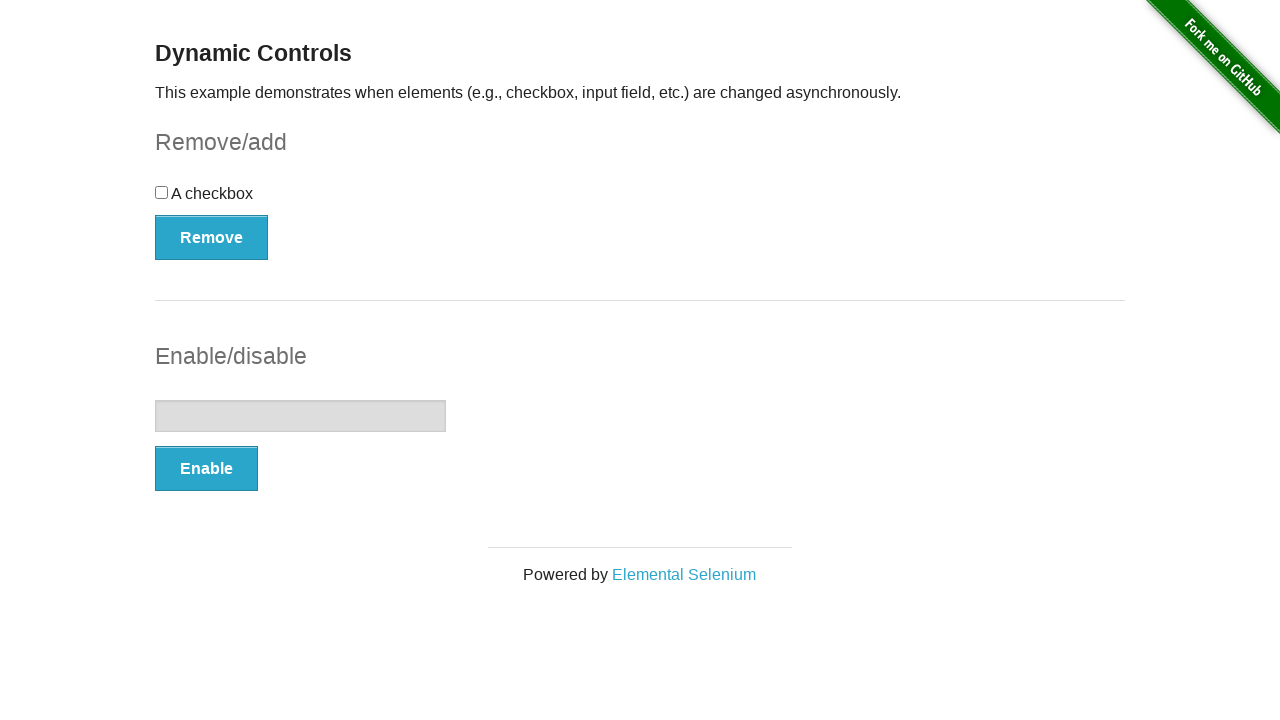

Clicked the Enable button to enable the text field at (206, 469) on xpath=//button[text()='Enable']
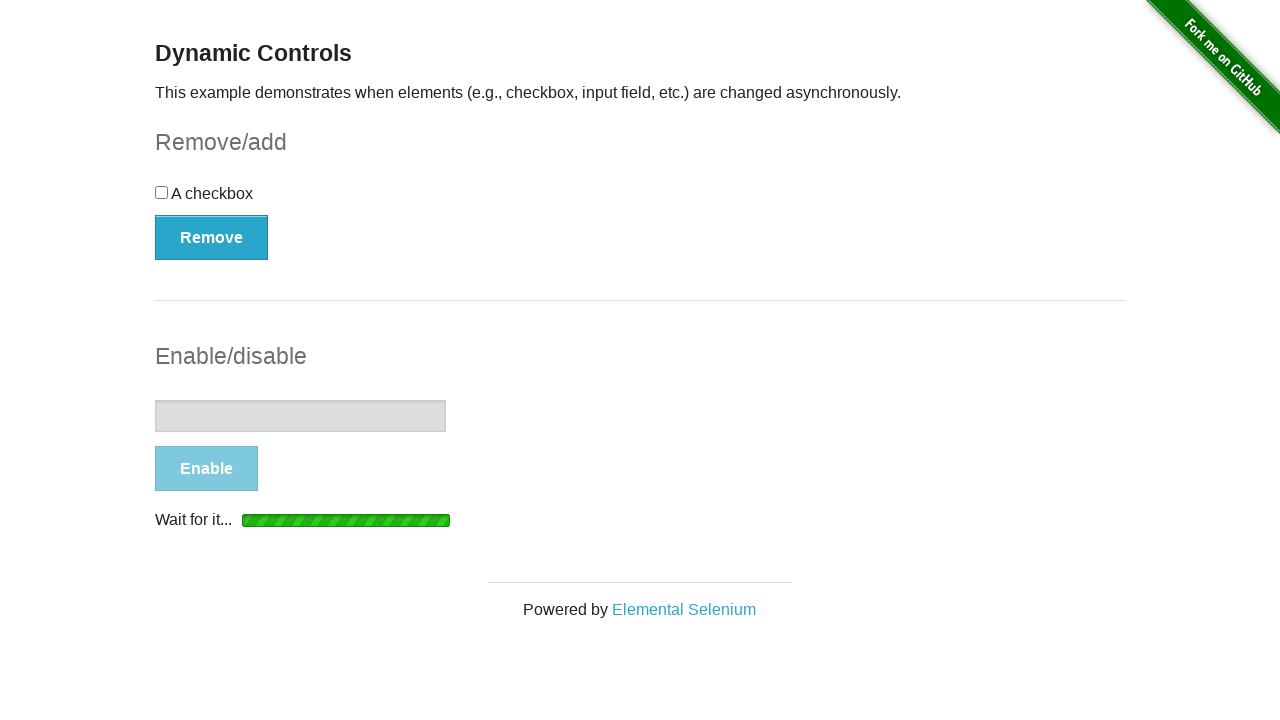

Text field is now enabled and ready for input
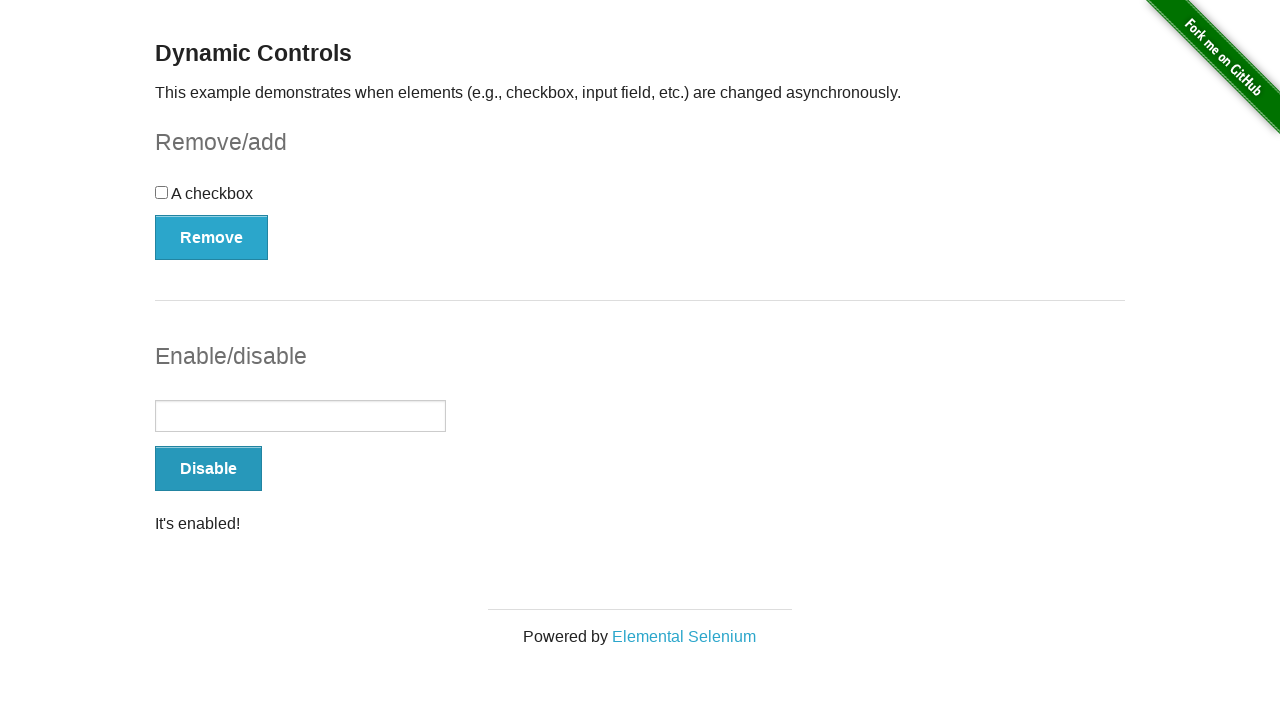

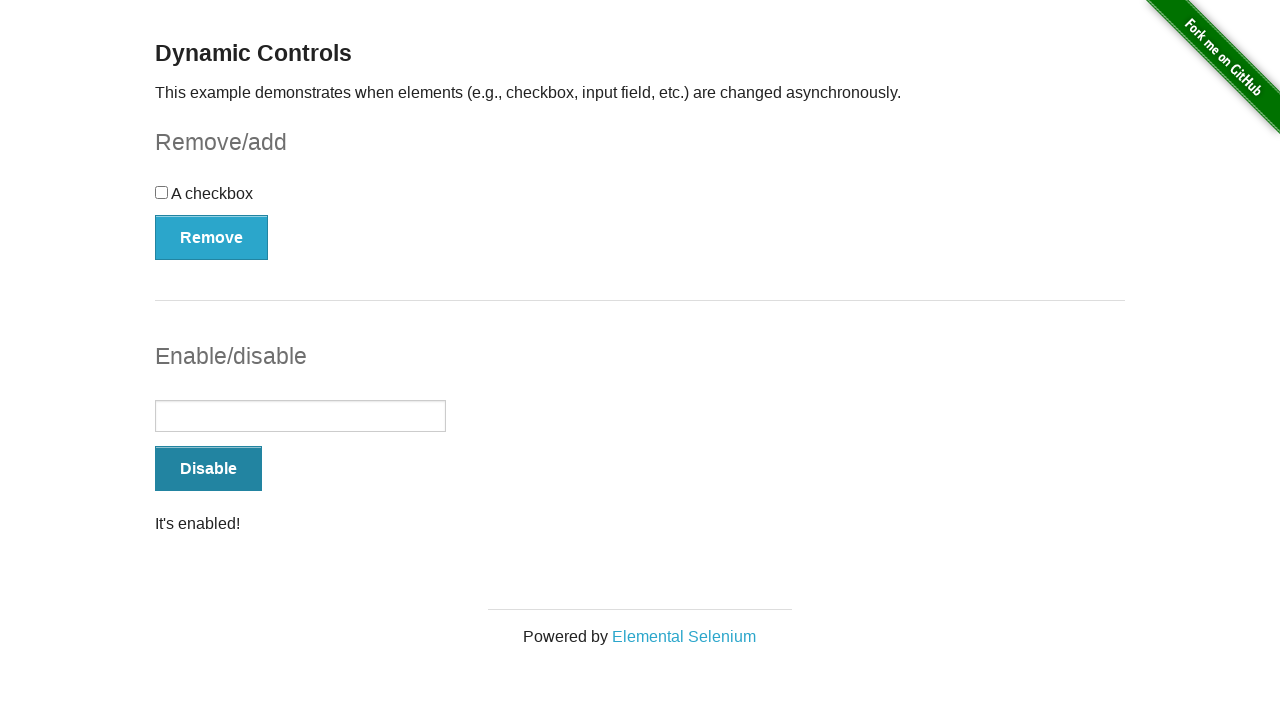